Tests flight booking functionality on BlazeDemo by selecting departure and destination cities, choosing a flight, and completing the purchase form with payment details

Starting URL: https://blazedemo.com/

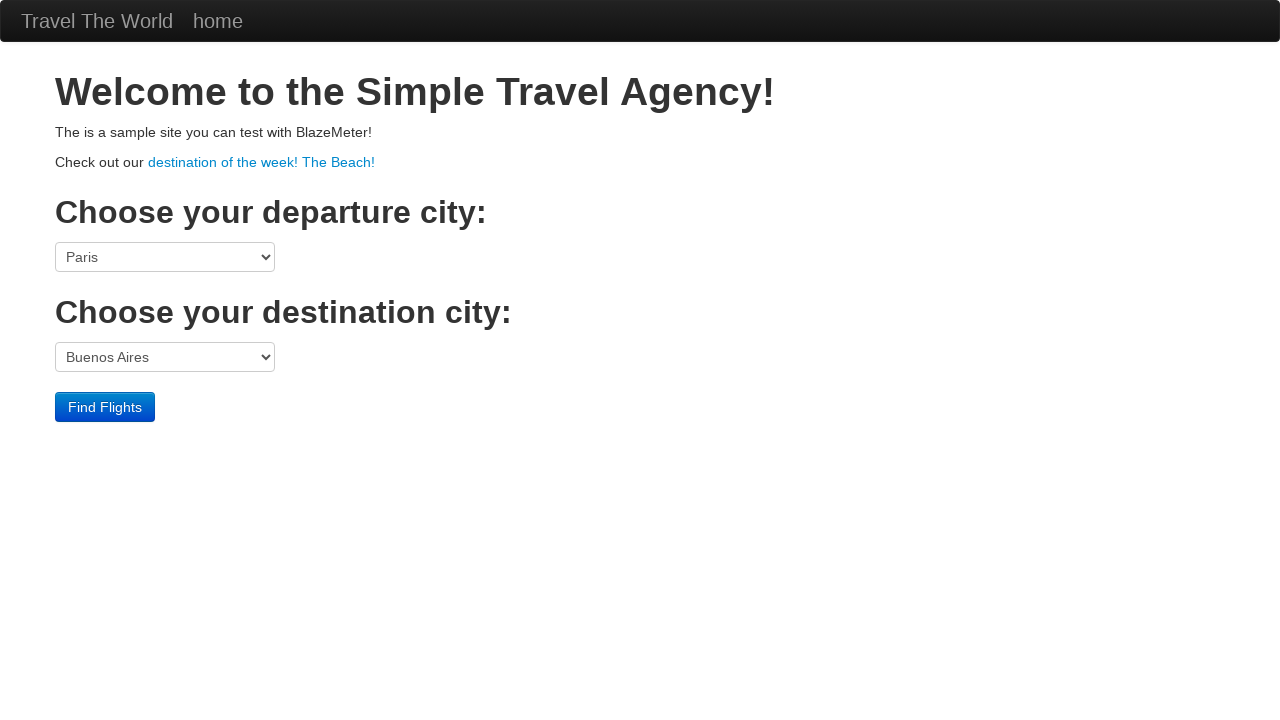

Selected Boston as departure city on select[name=fromPort]
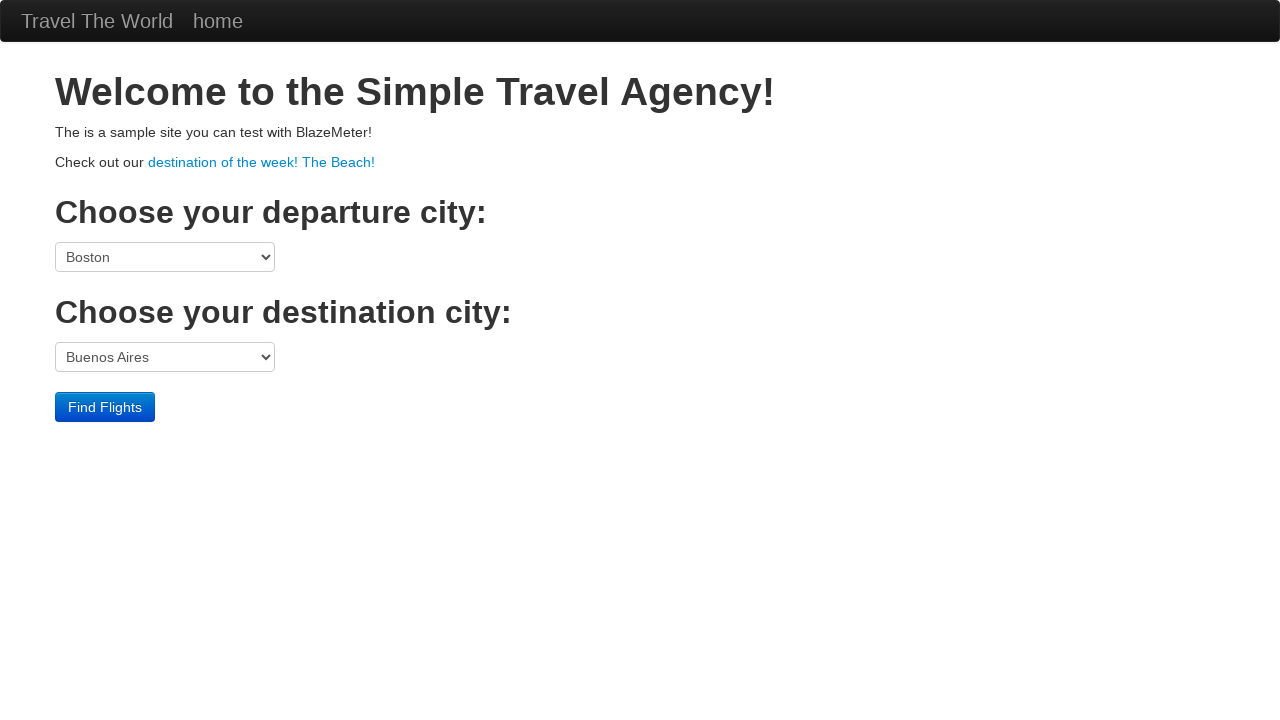

Selected destination city (index 1 - Rome) on xpath=//body/div[3]/form[1]/select[2]
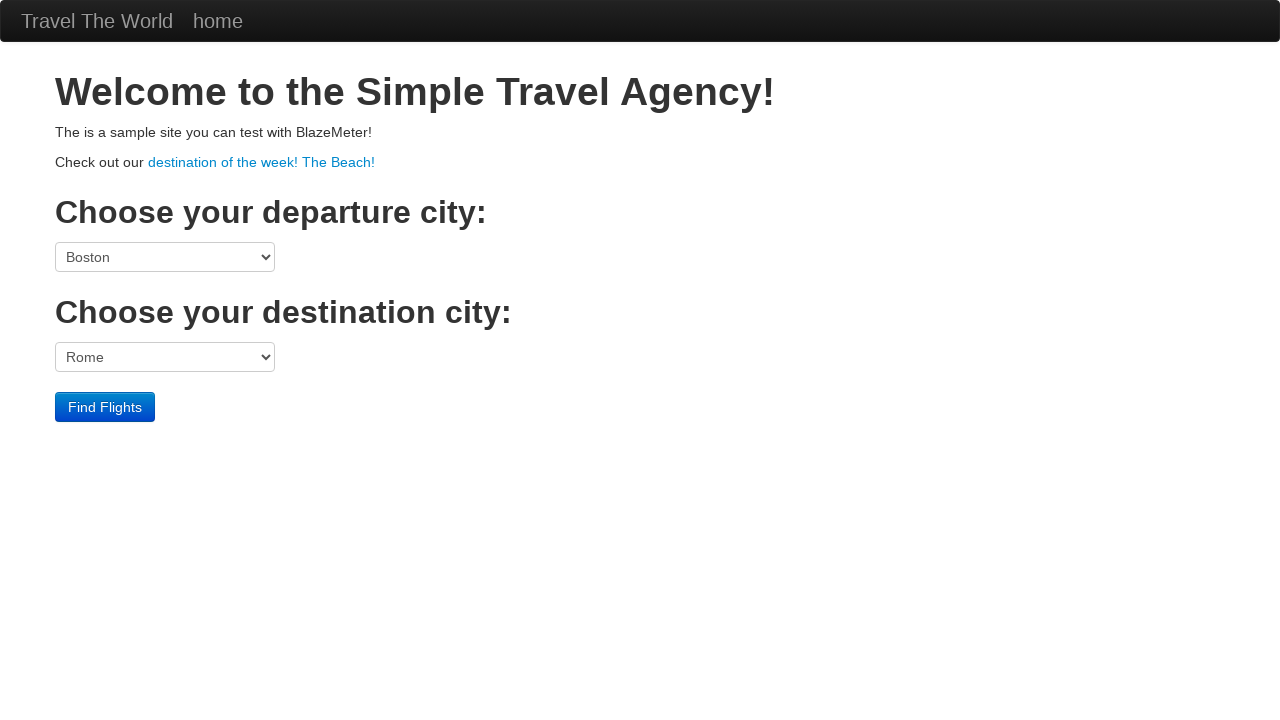

Clicked Find Flights button at (105, 407) on xpath=//body/div[3]/form[1]/div[1]/input[1]
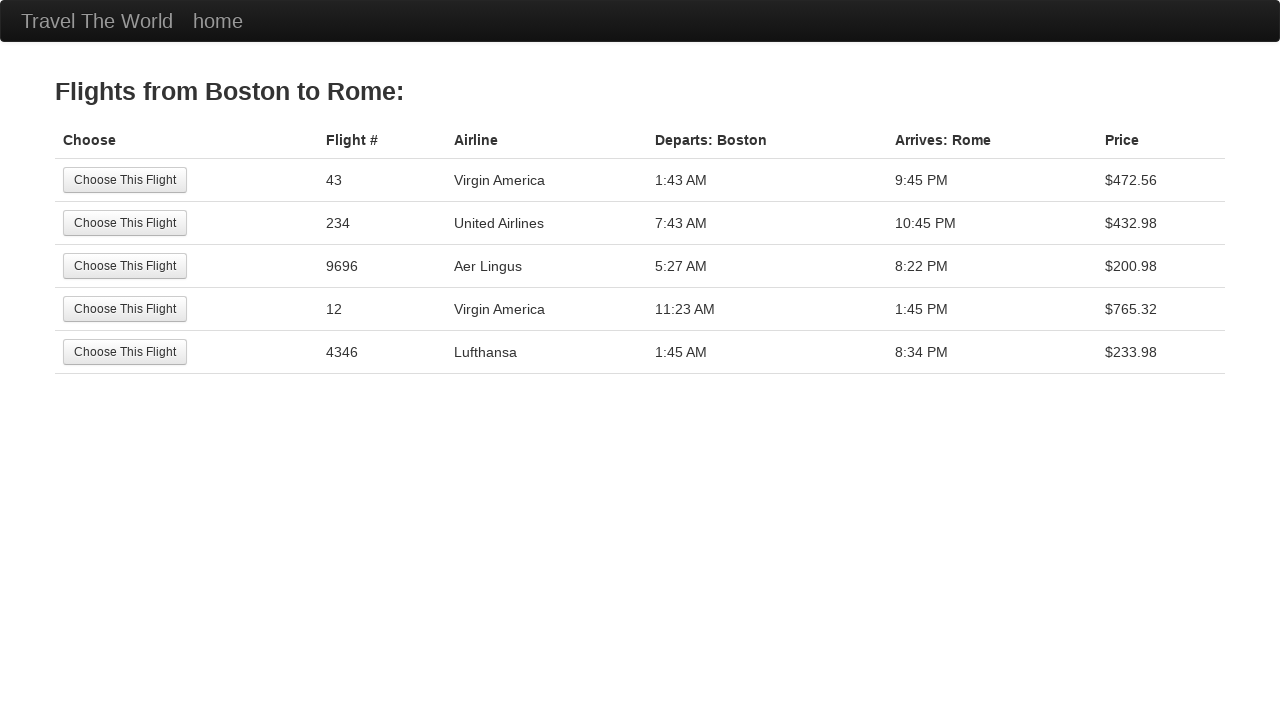

Selected first flight option at (125, 180) on xpath=//tbody/tr[1]/td[1]/input[1]
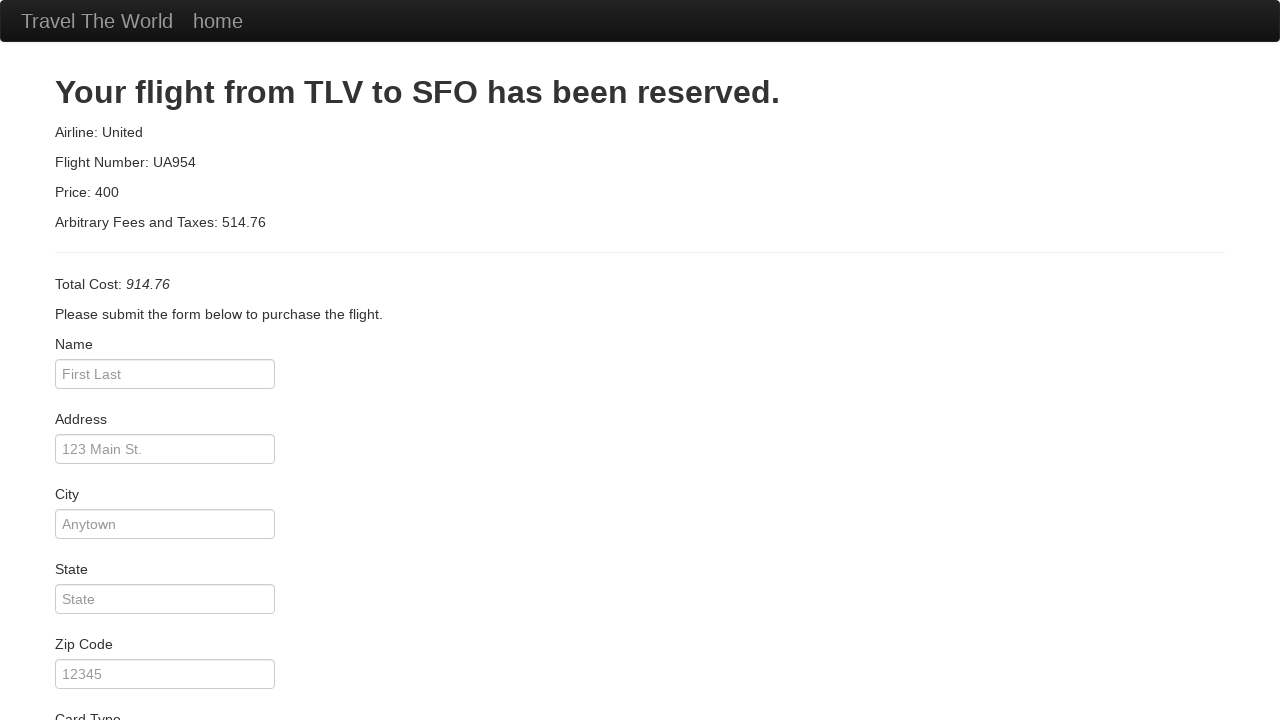

Retrieved flight number from page
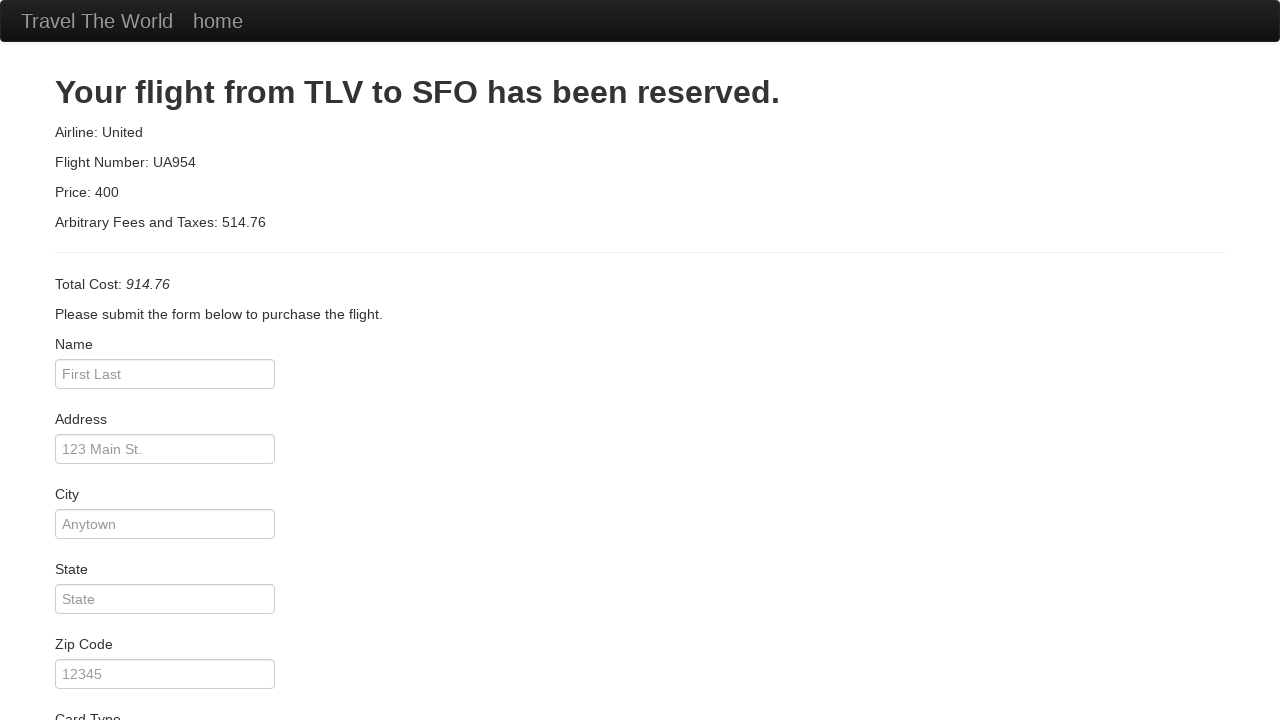

Filled passenger name: John Smith on #inputName
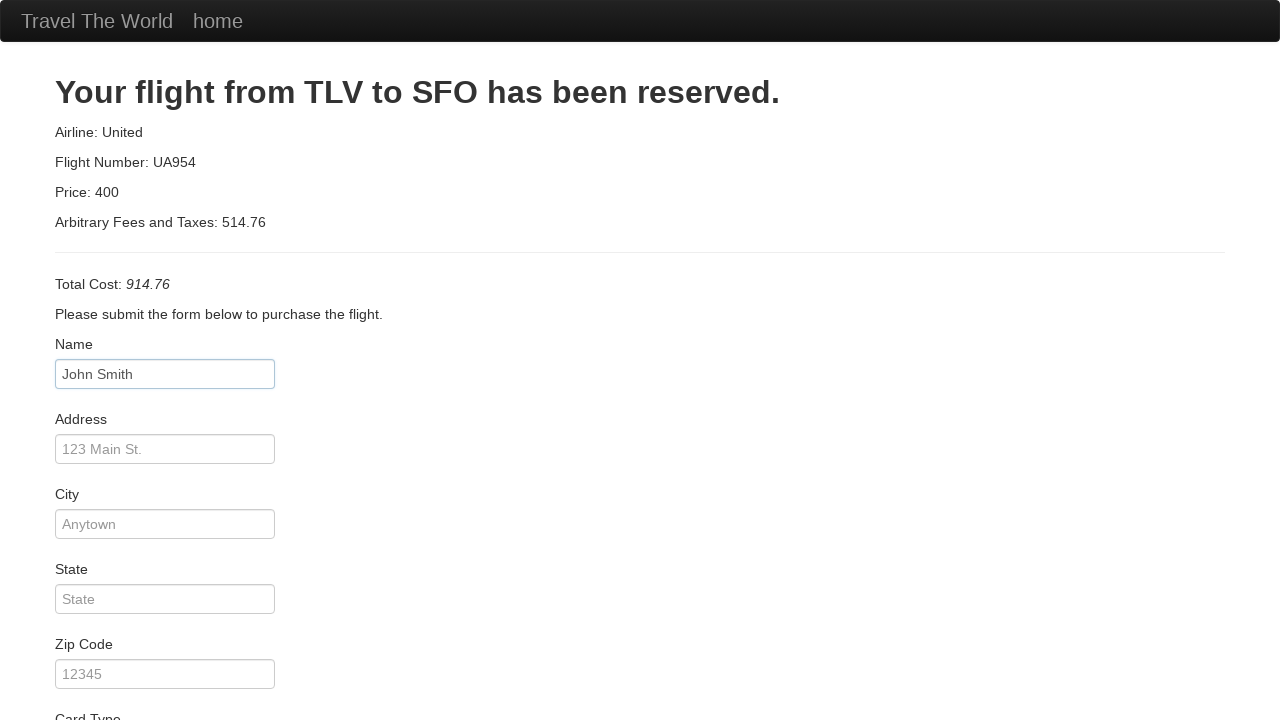

Filled address: 123 Main Street, Apartment 4B on #address
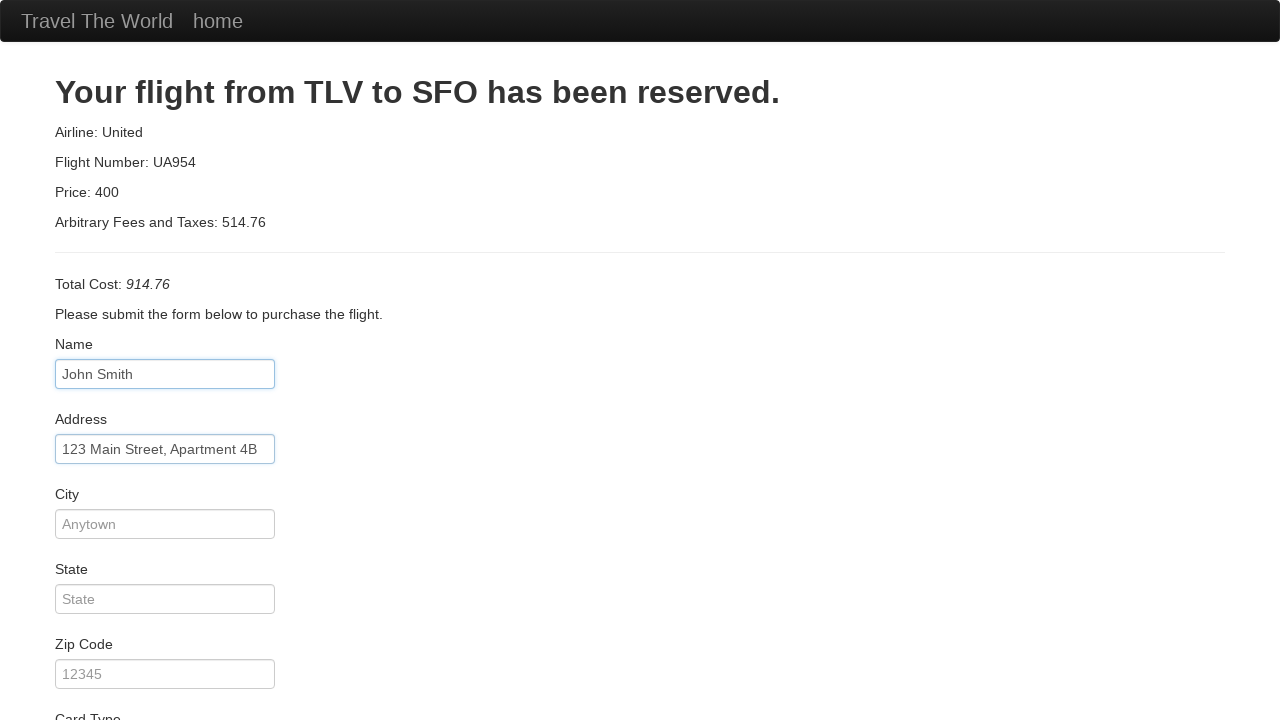

Filled city: Boston on #city
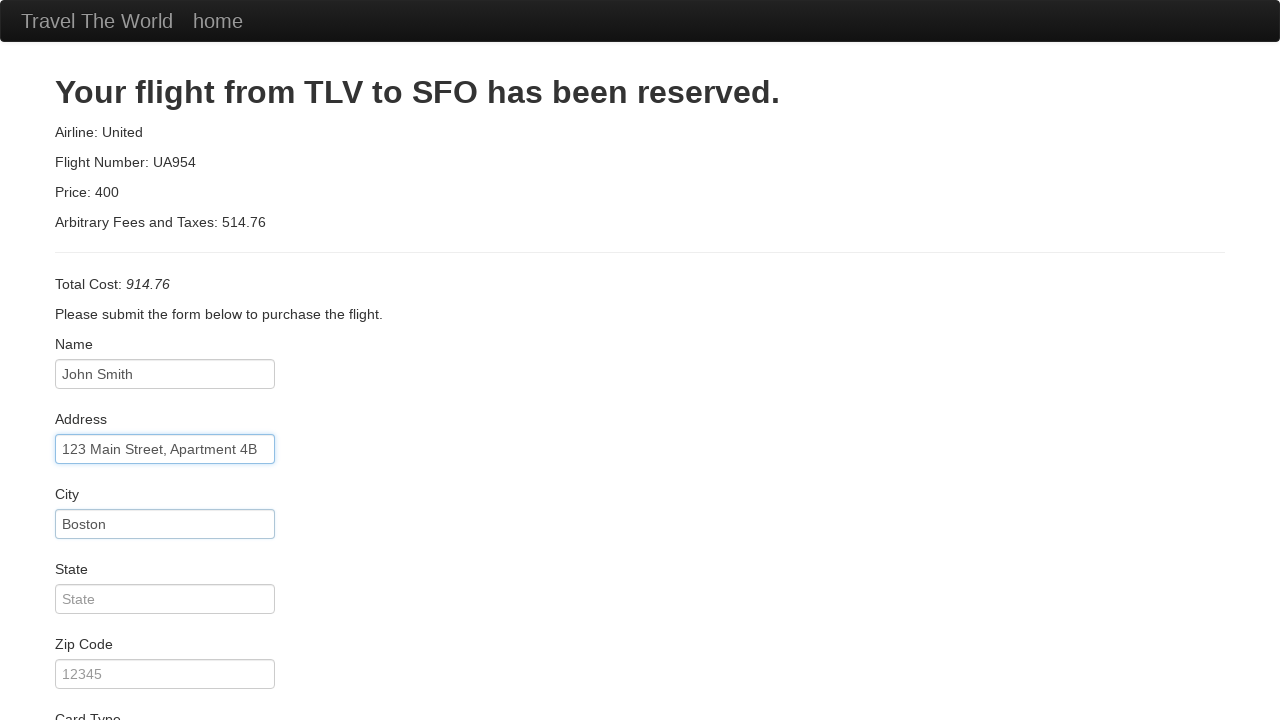

Filled state: Massachusetts on #state
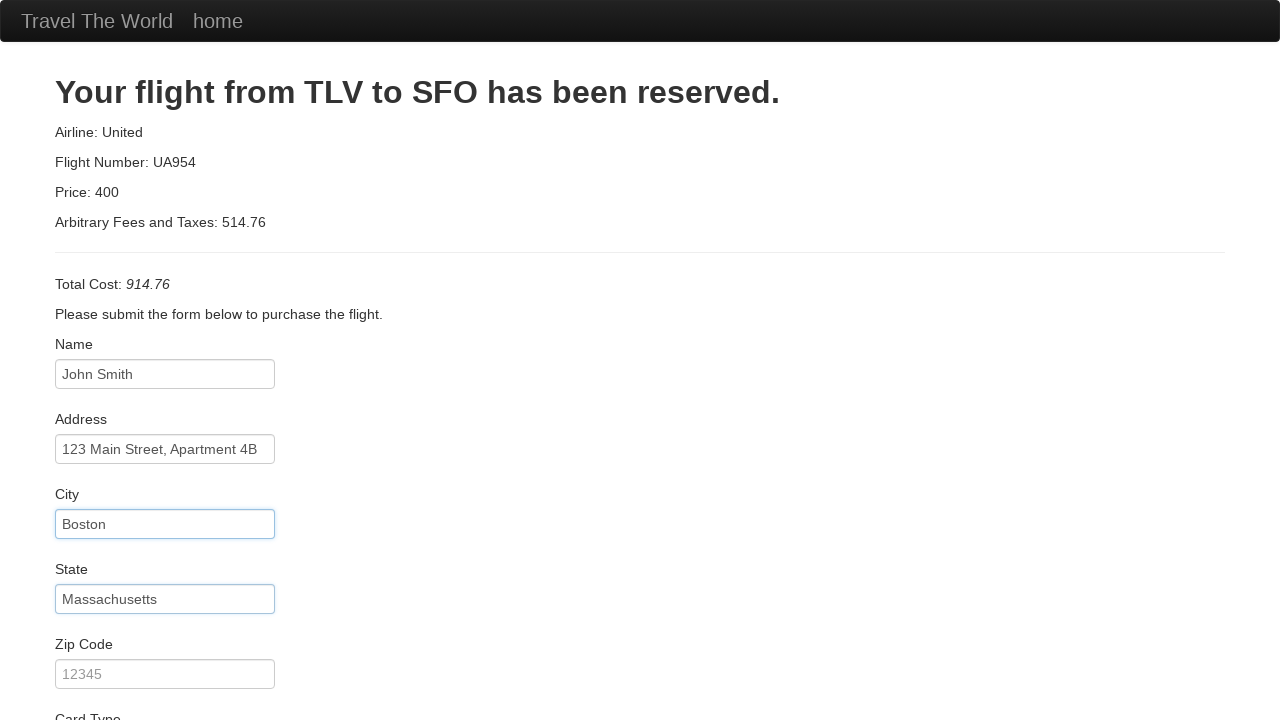

Filled zip code with flight number on #zipCode
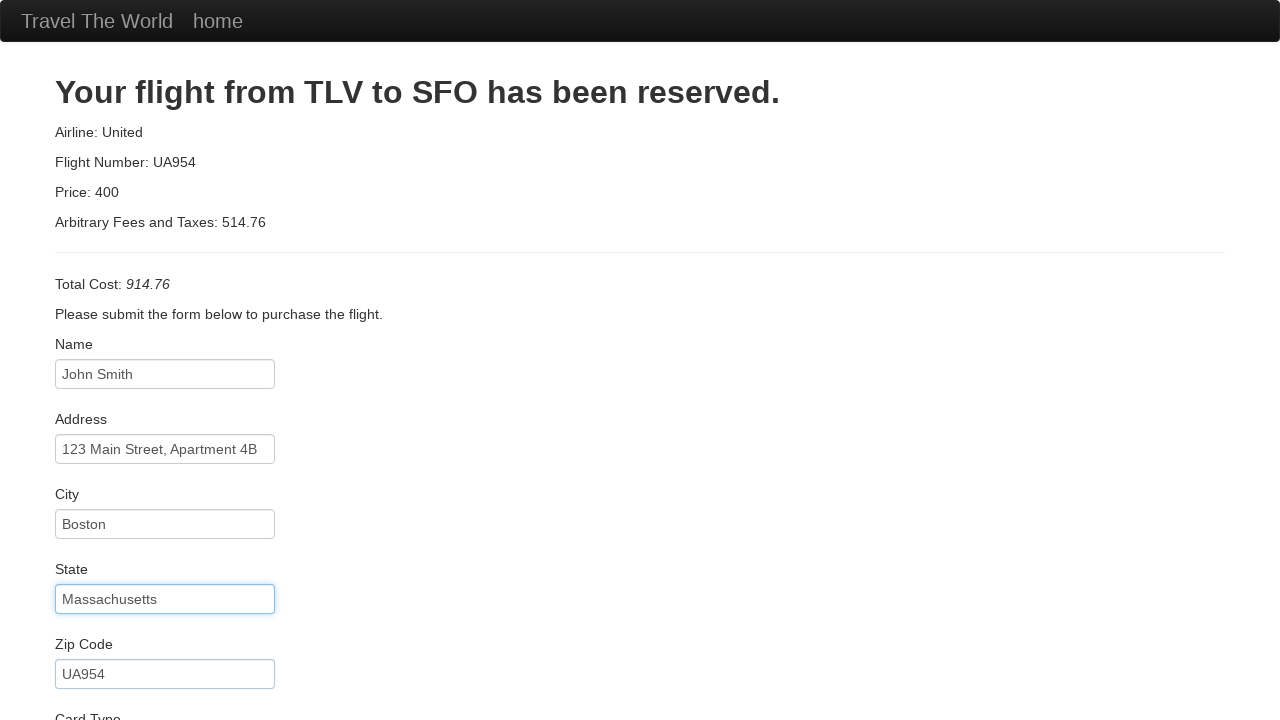

Selected American Express as card type on #cardType
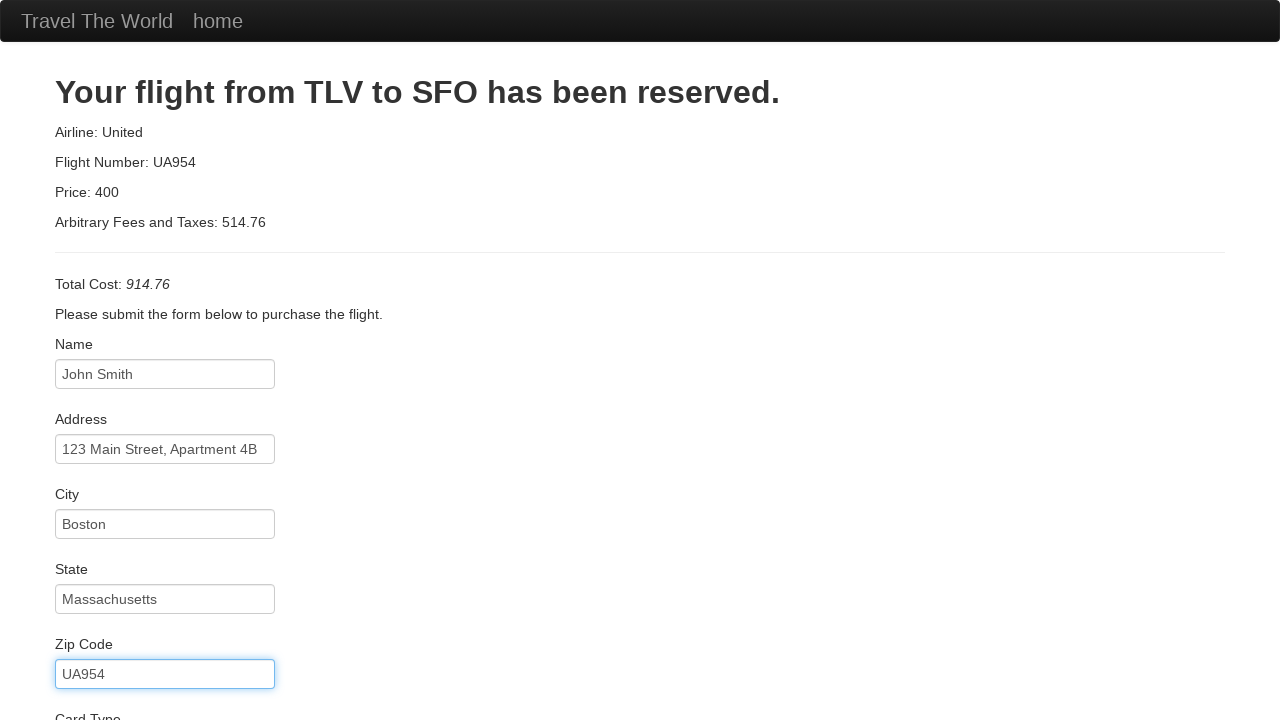

Filled credit card number on input[id=creditCardNumber]
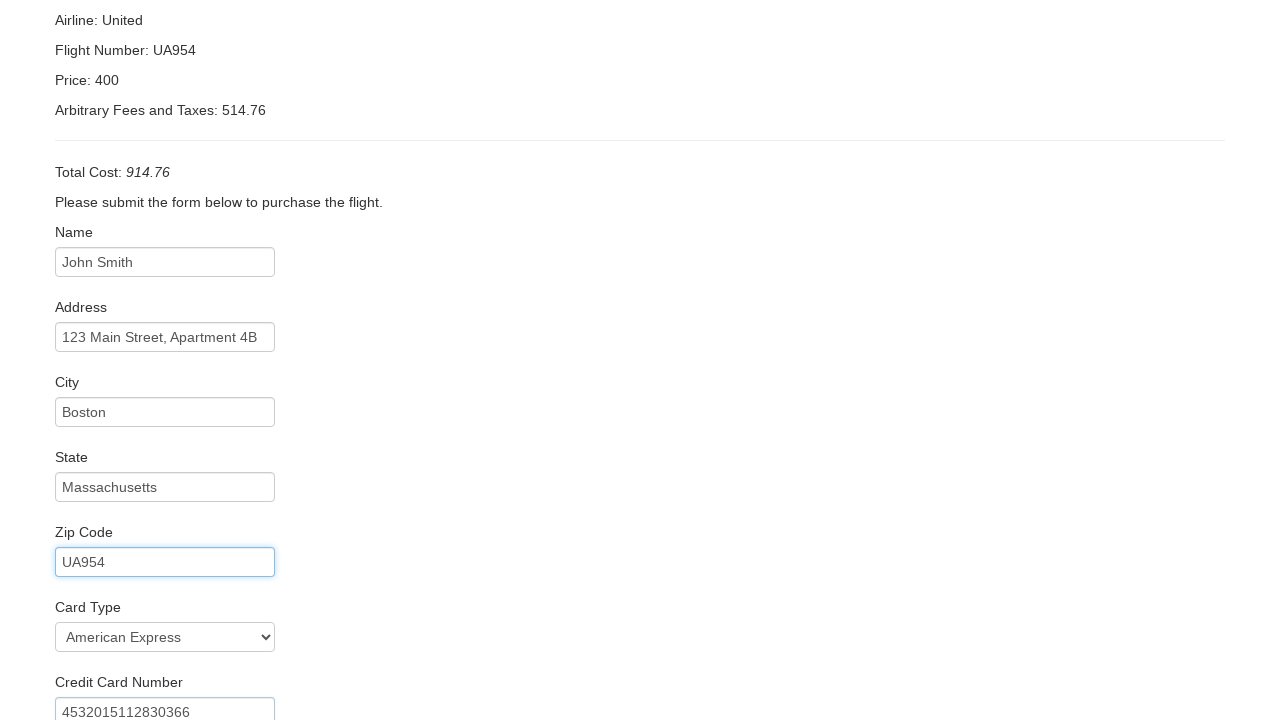

Filled credit card expiration month: 12 on #creditCardMonth
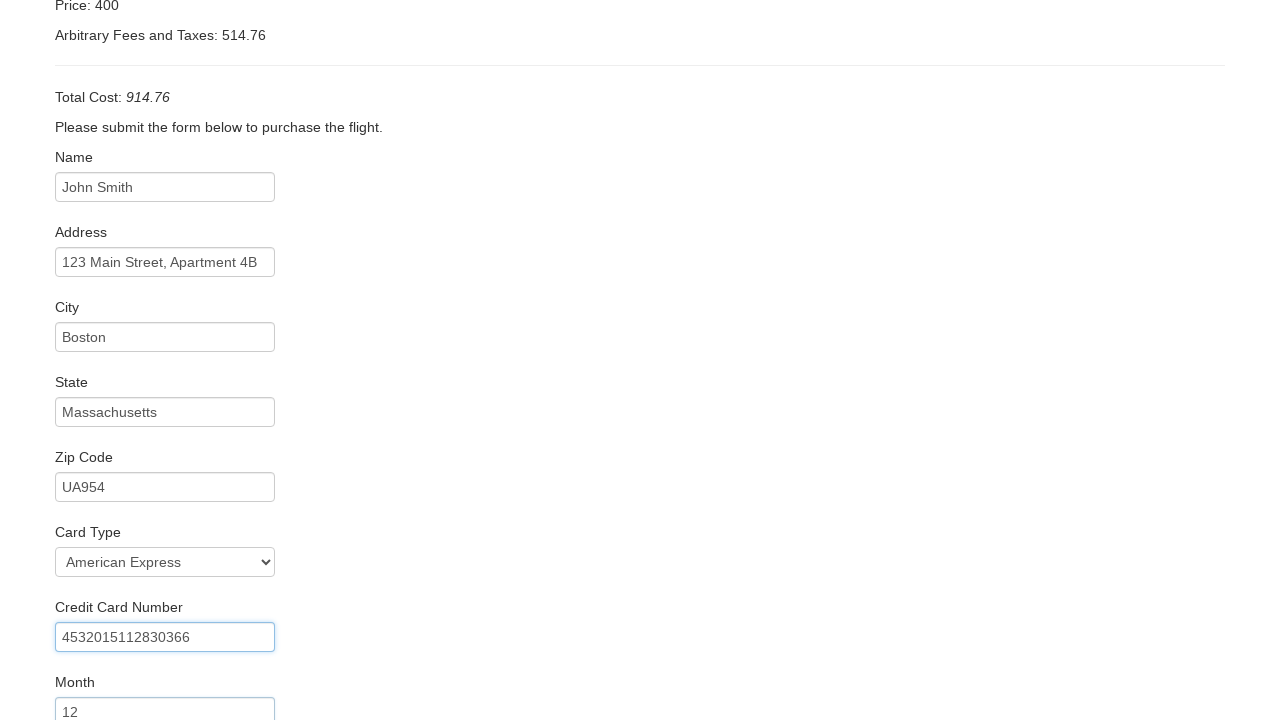

Filled credit card expiration year: 2025 on #creditCardYear
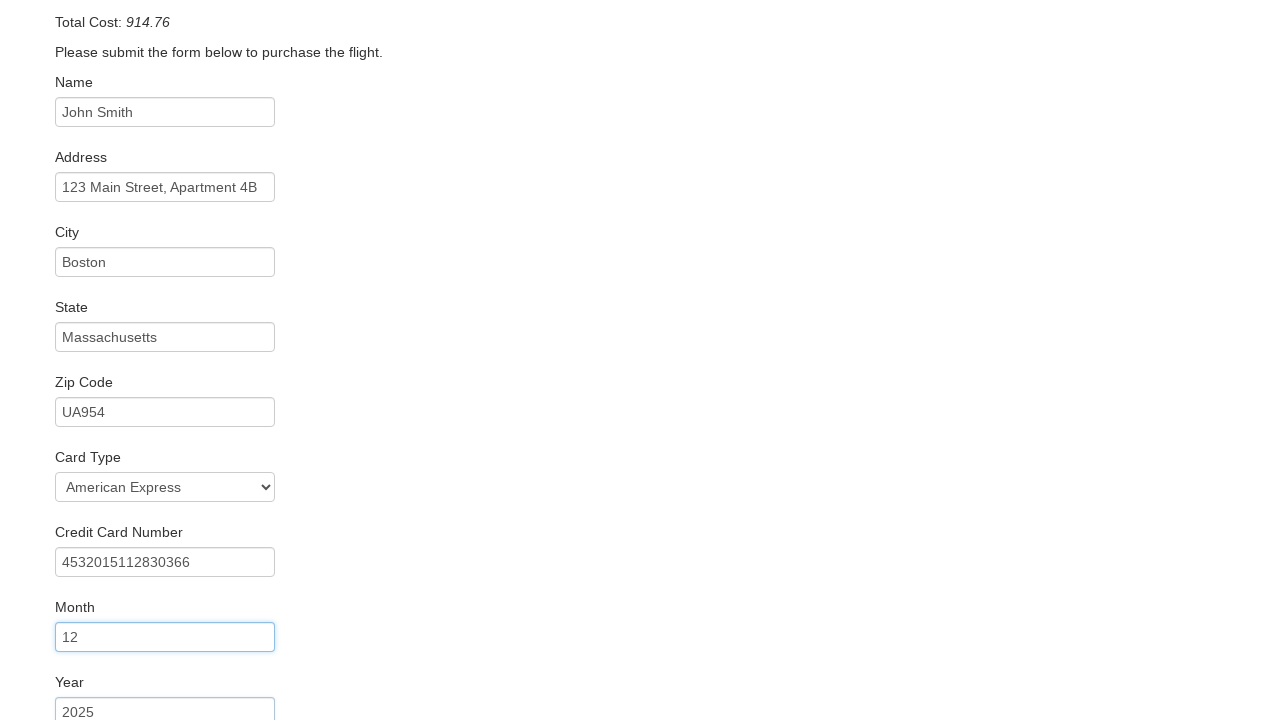

Filled name on card: John Smith on #nameOnCard
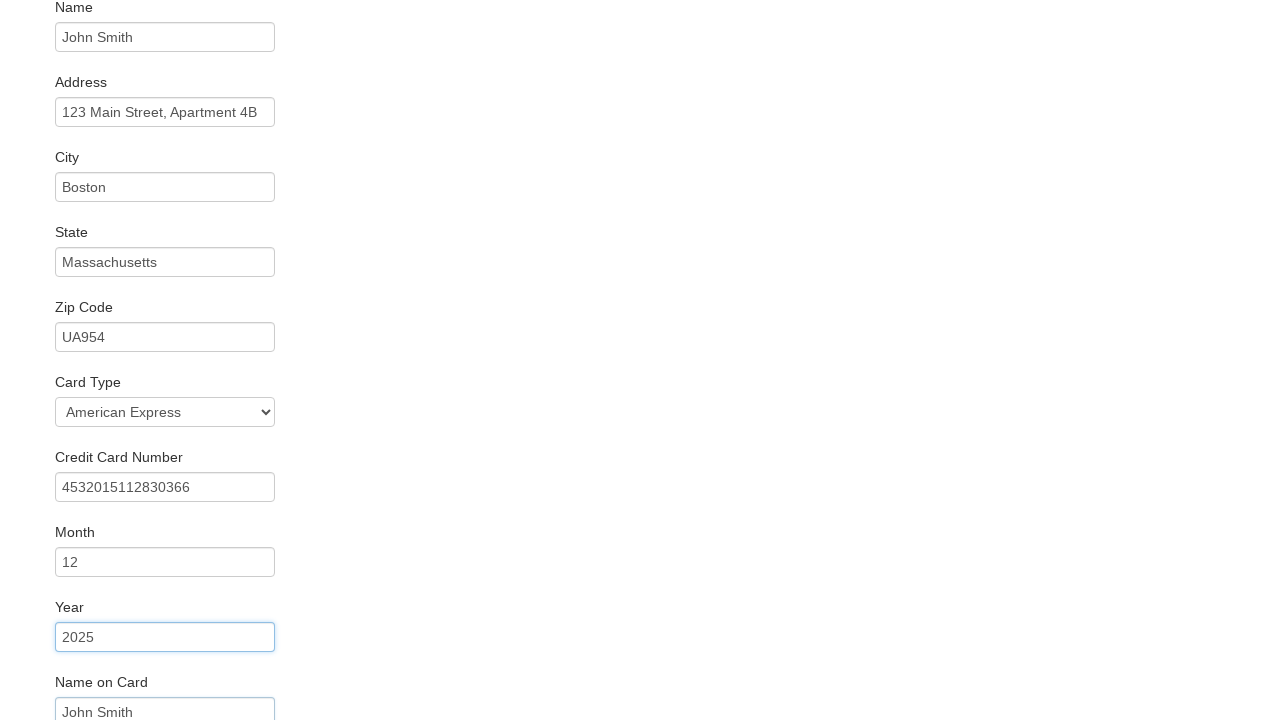

Checked Remember Me checkbox at (62, 656) on #rememberMe
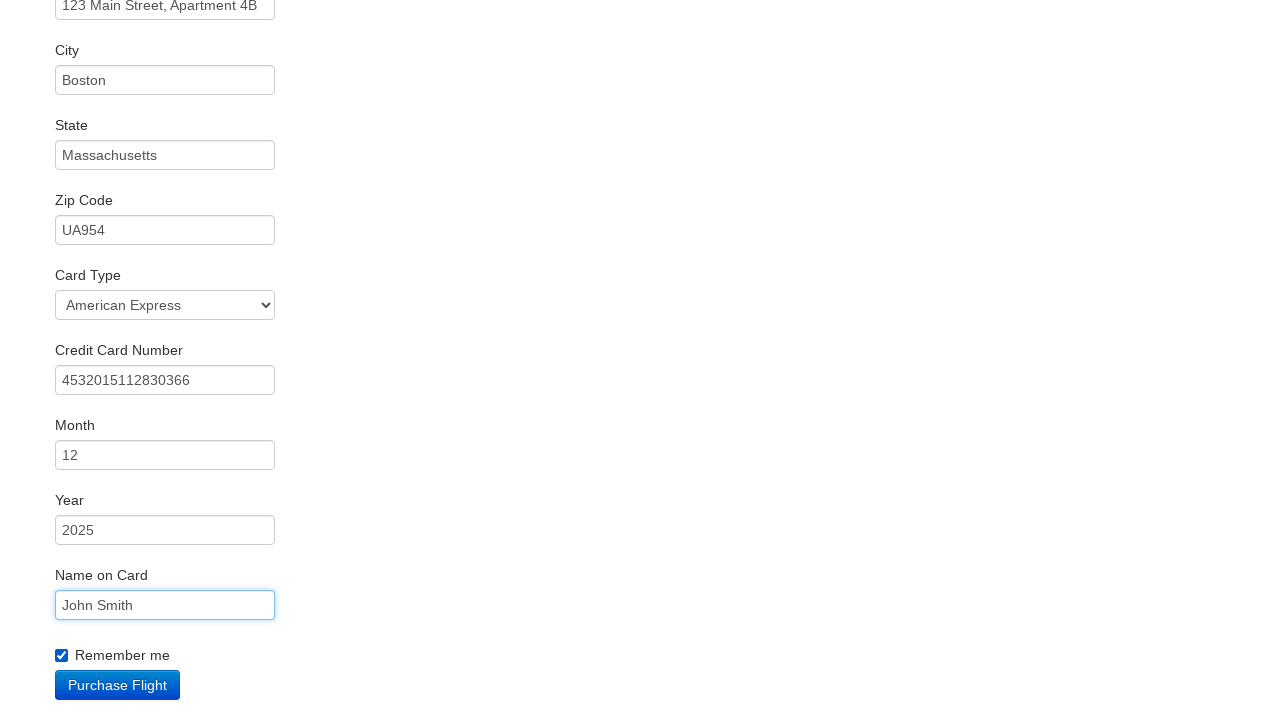

Clicked Purchase Flight button at (118, 685) on xpath=//body/div[2]/form[1]/div[11]/div[1]/input[1]
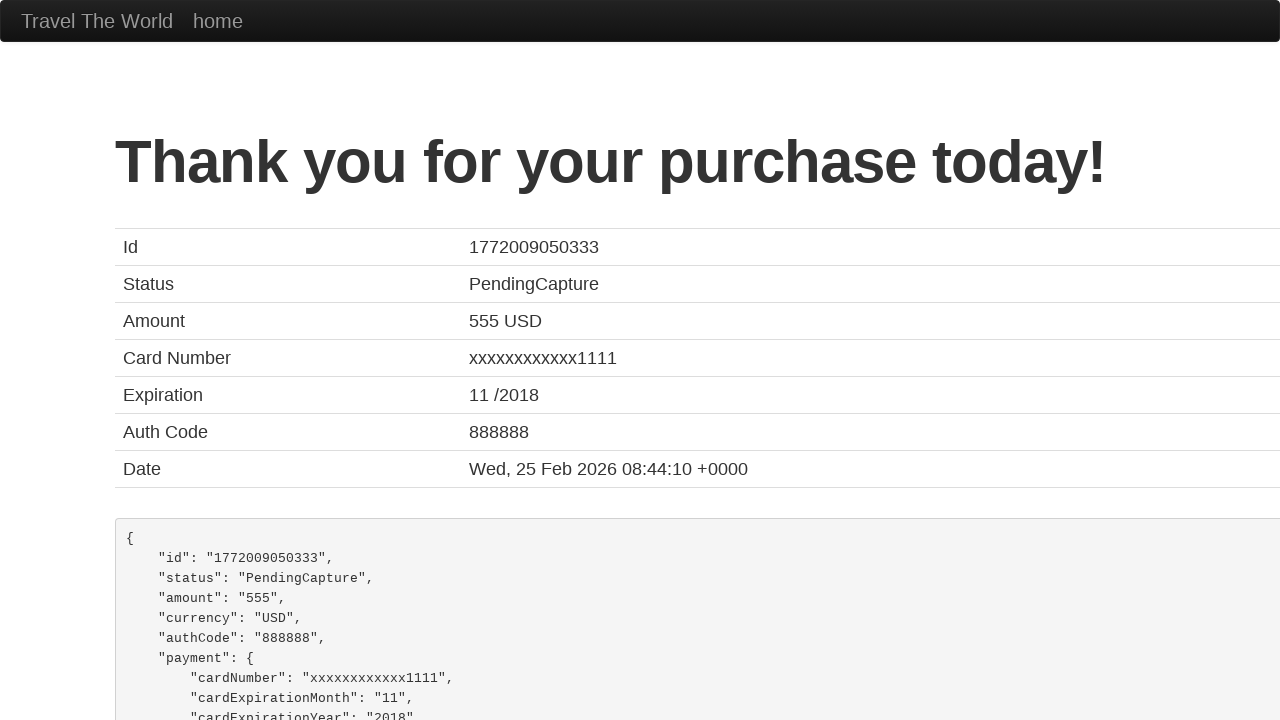

Confirmation page loaded with thank you message
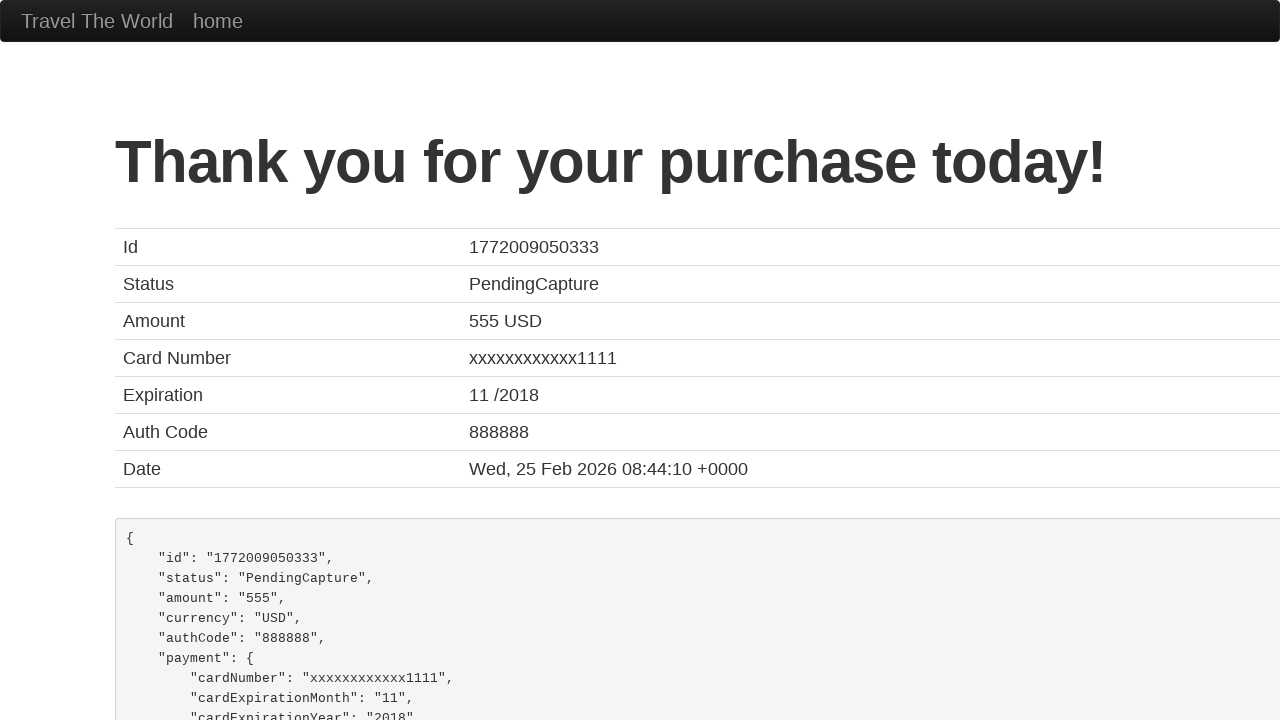

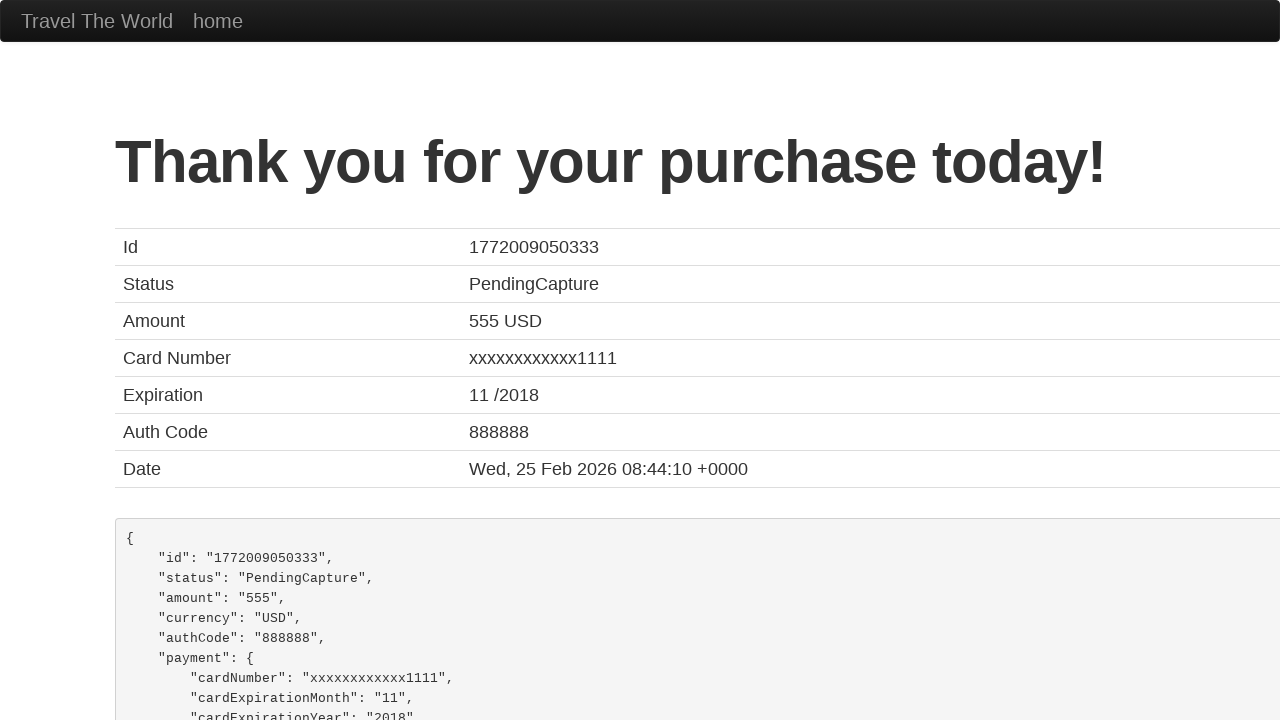